Tests checkbox functionality by clicking on checkboxes if they are not already selected, then verifying that checkbox1 is checked.

Starting URL: https://testcenter.techproeducation.com/index.php?page=checkboxes

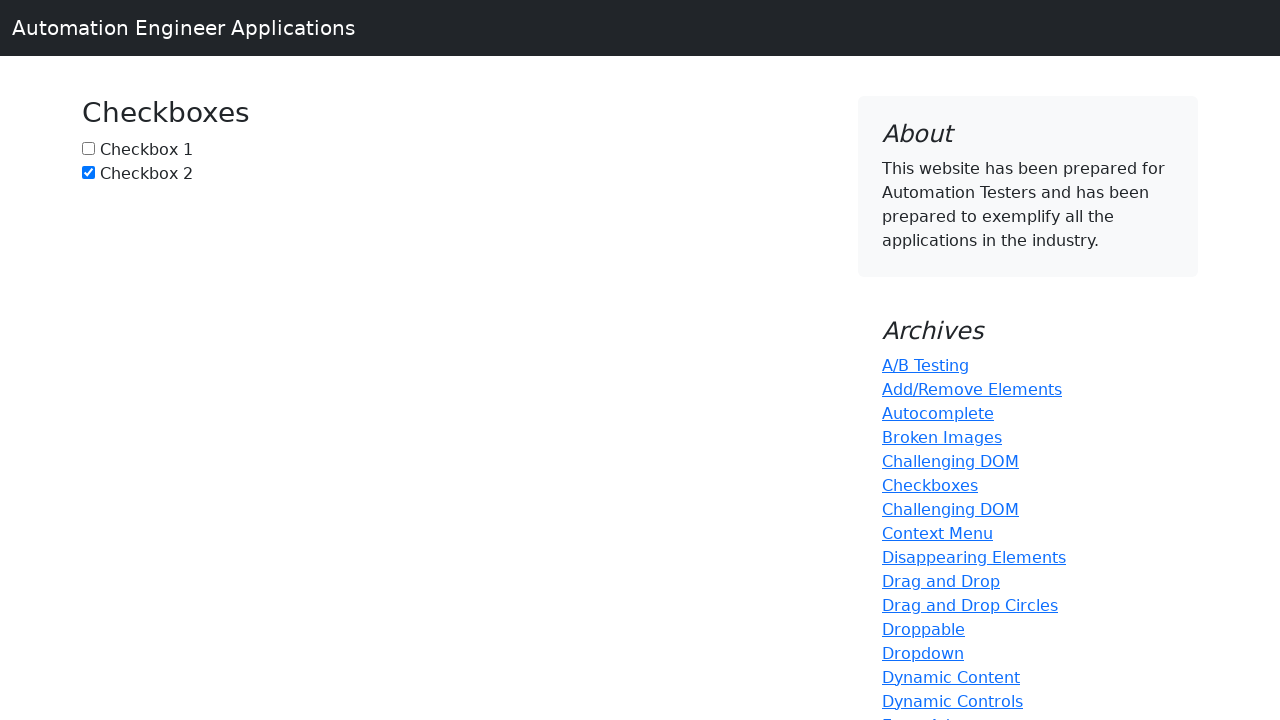

Located checkbox1 element with id 'box1'
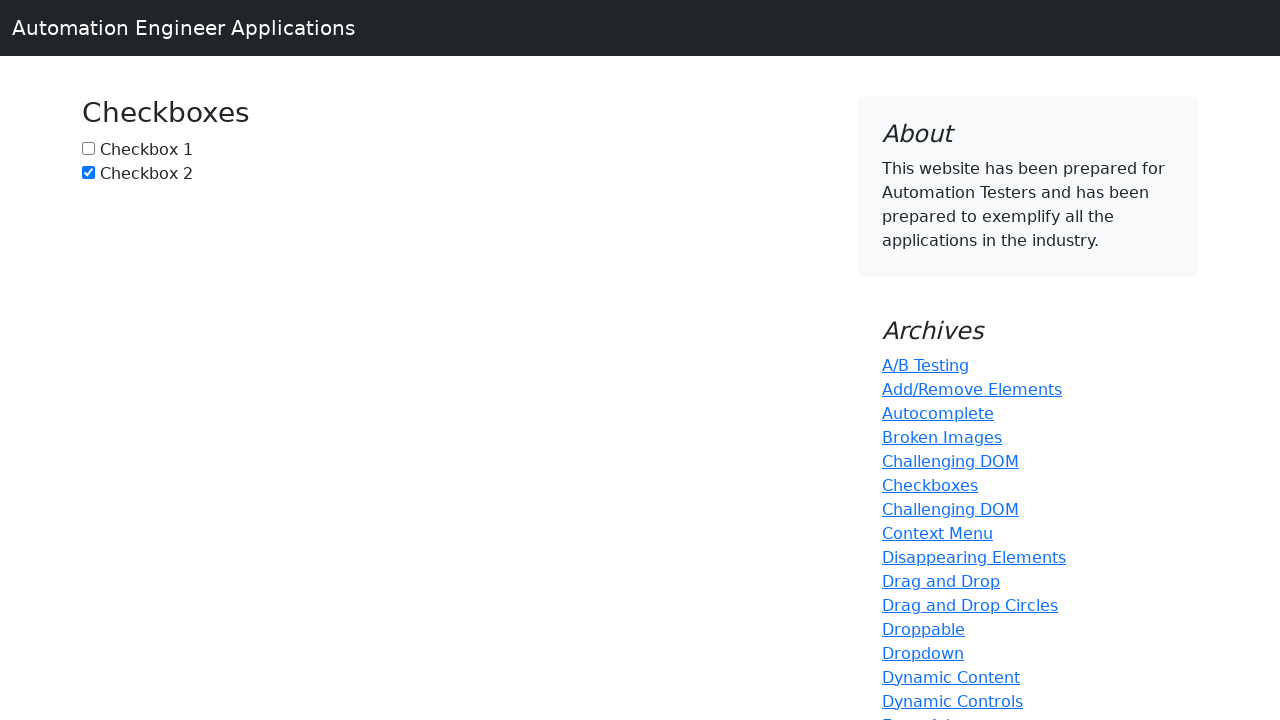

Located checkbox2 element with id 'box2'
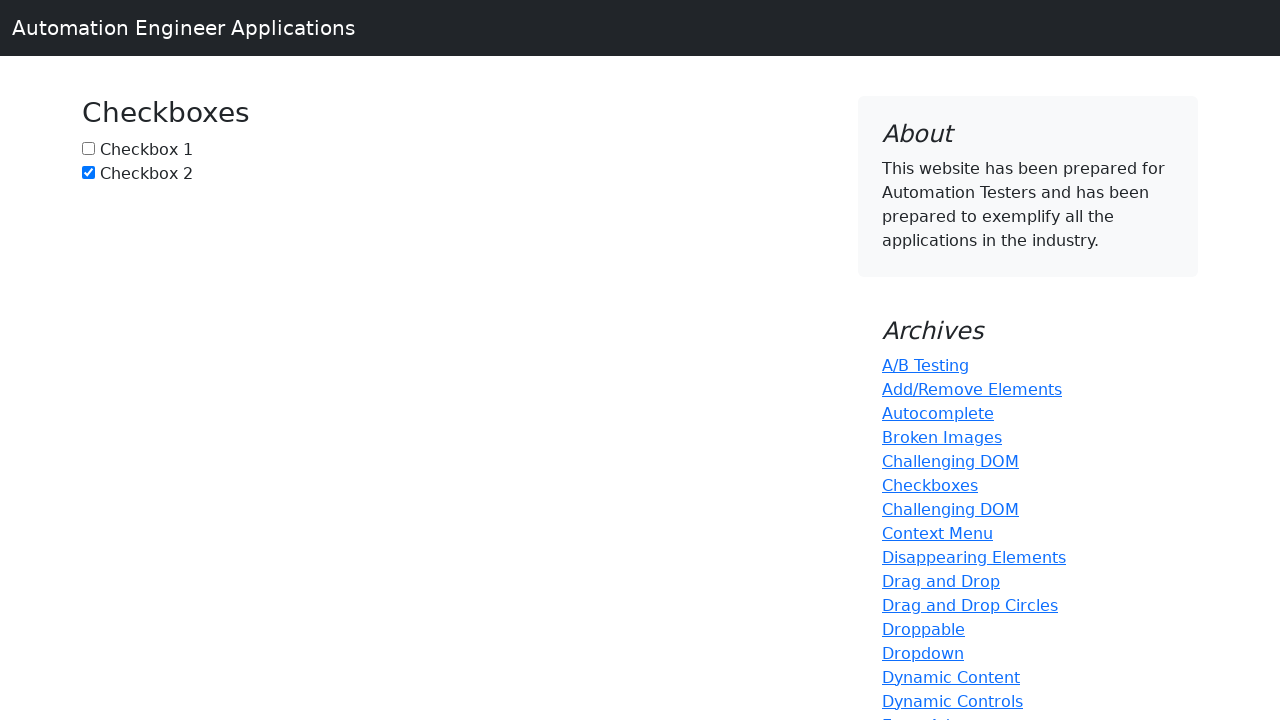

Checkbox1 was not checked, clicked to select it at (88, 148) on #box1
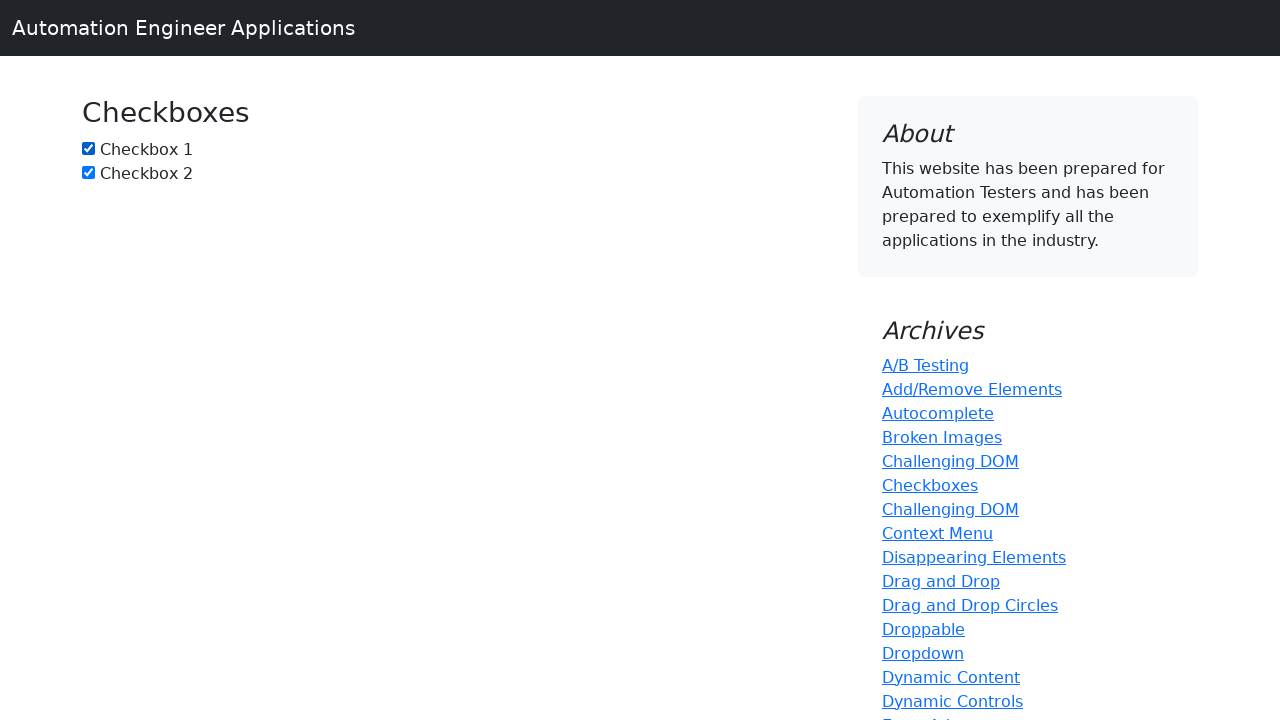

Checkbox2 was already checked, no action needed
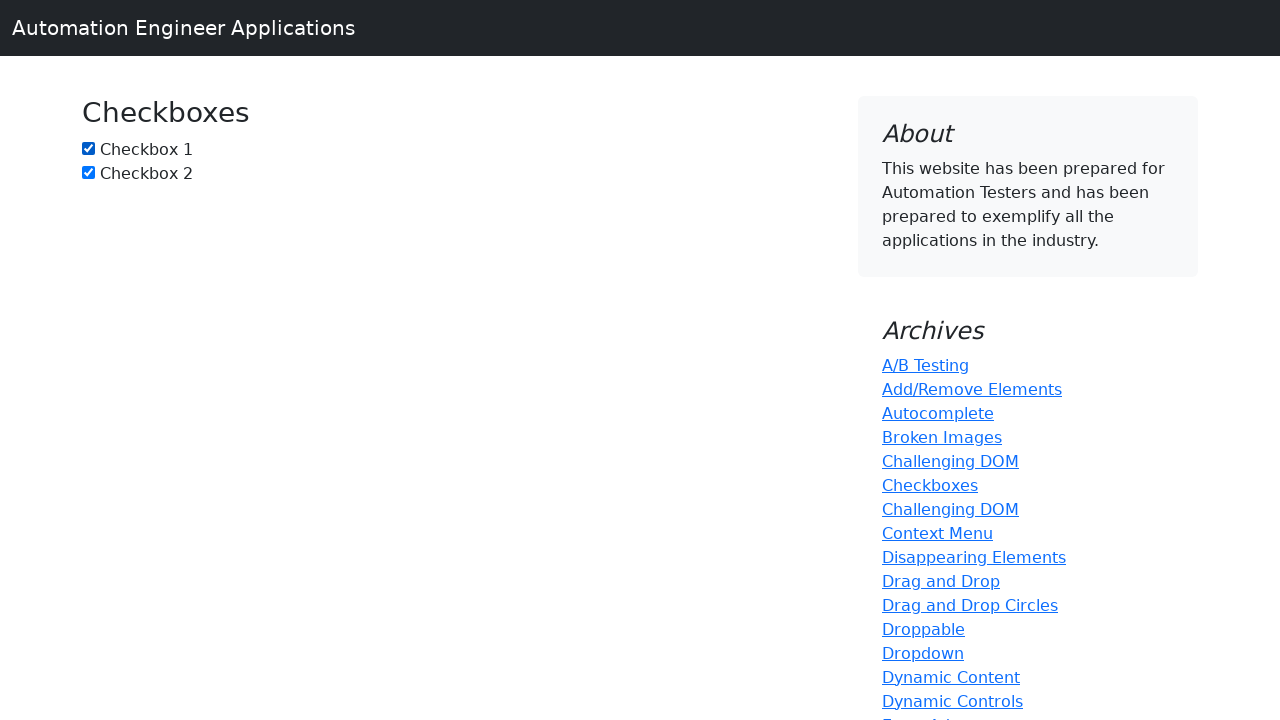

Verified that checkbox1 is checked
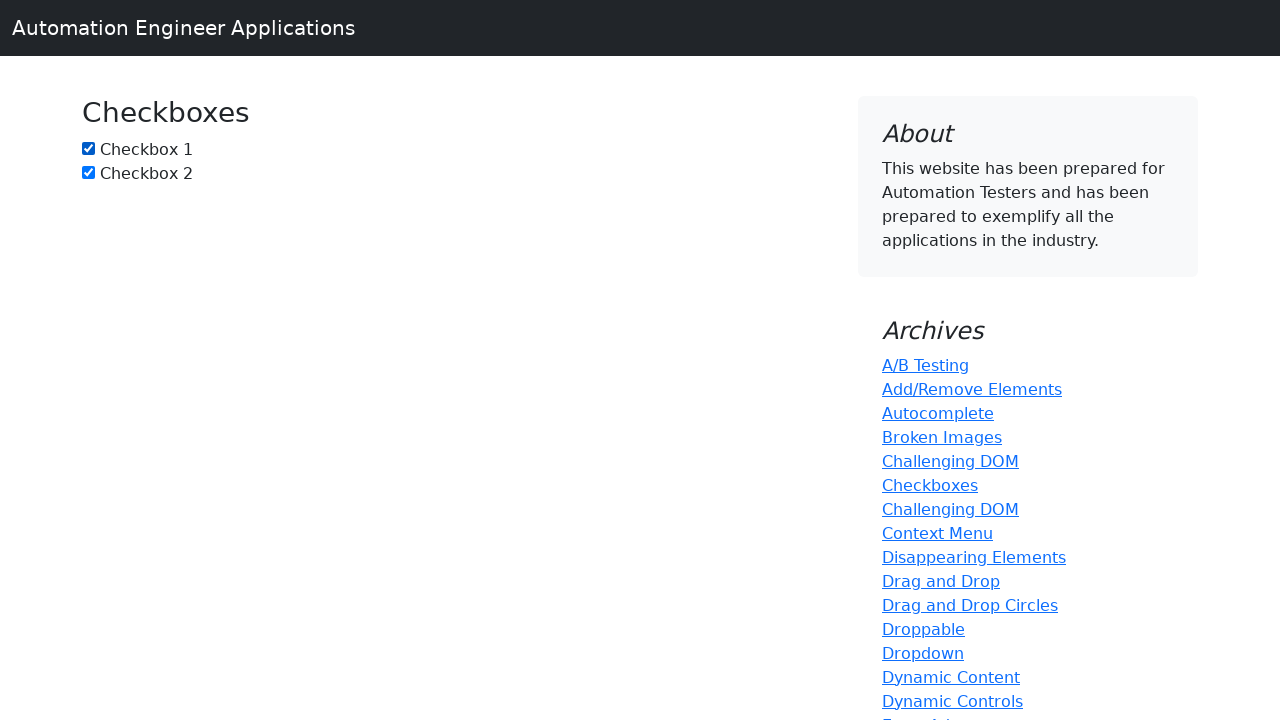

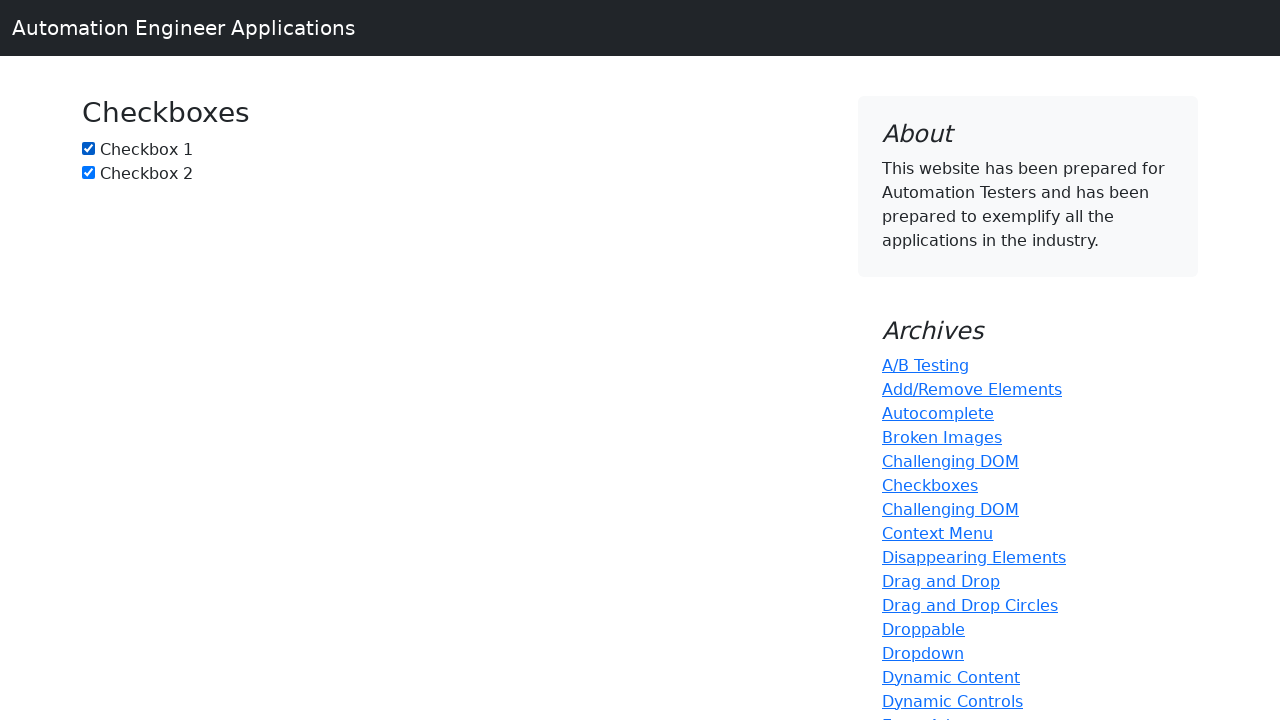